Tests multiple successive scrollIntoView operations on the same element

Starting URL: http://guinea-pig.webdriver.io

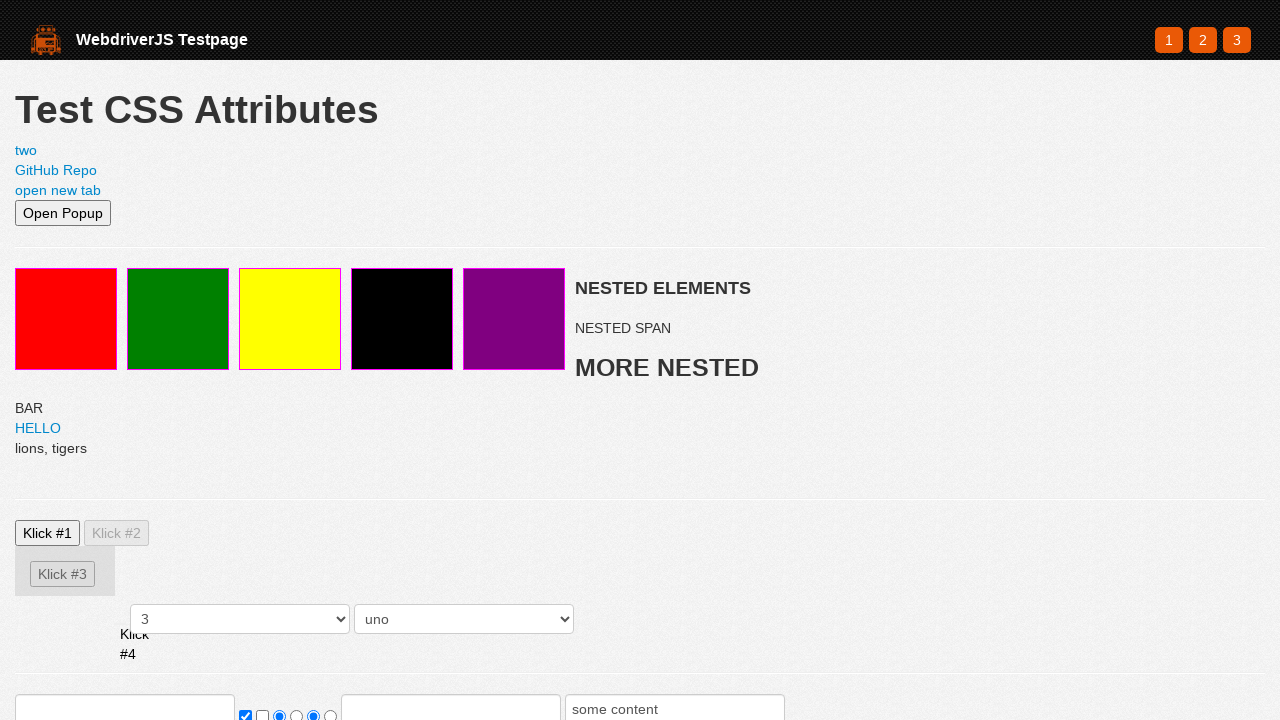

Set viewport size to 500x500
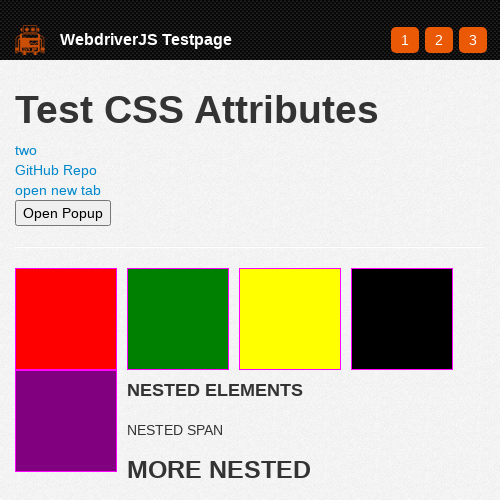

Located search input element
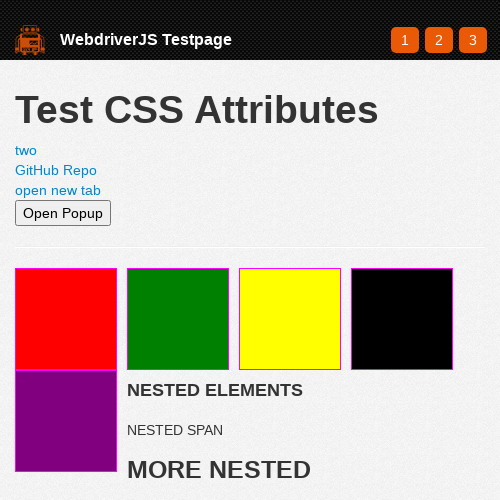

First scrollIntoView: Scrolled search input into view
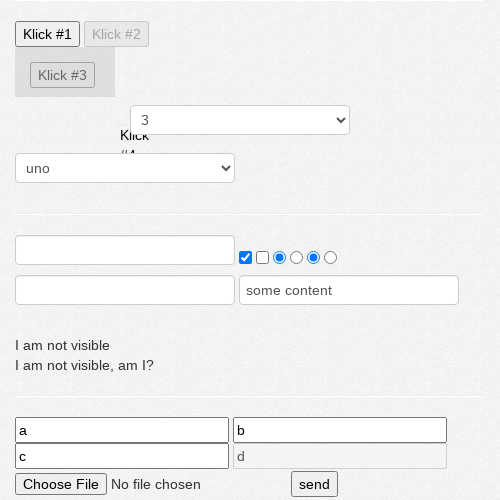

Captured first scroll position
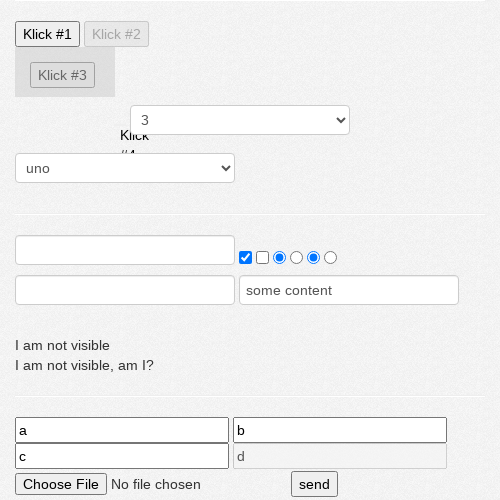

Scrolled window to top (0, 0)
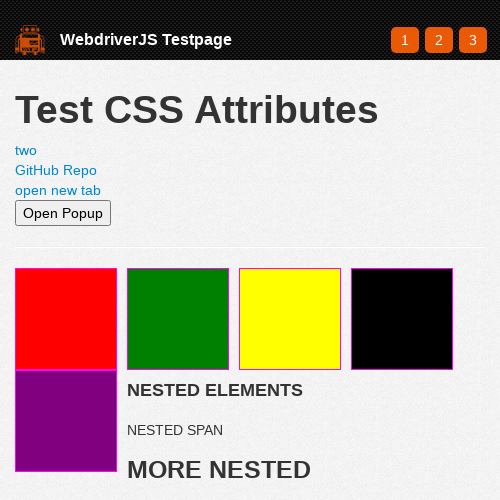

Second scrollIntoView: Scrolled search input into view again
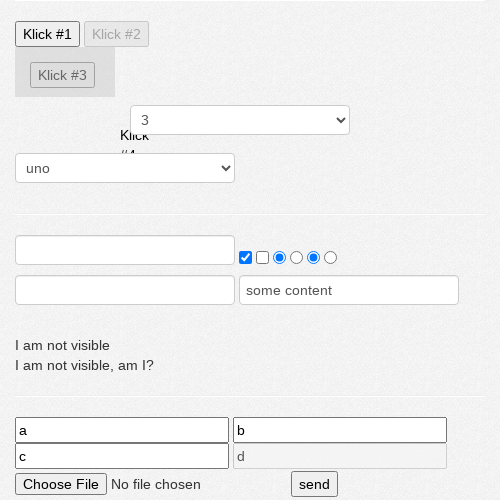

Captured second scroll position
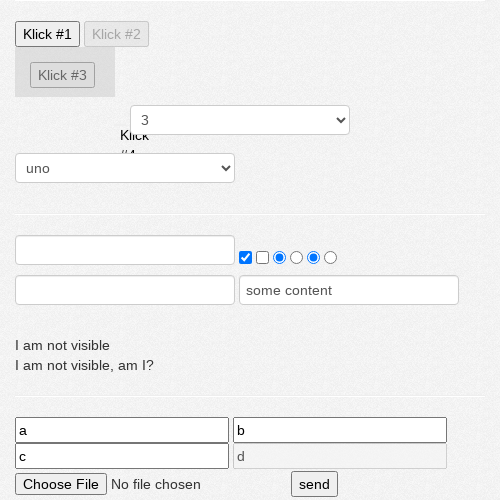

Assertion passed: scroll positions are consistent
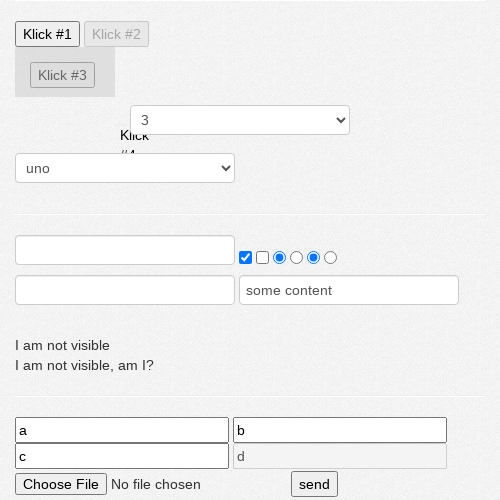

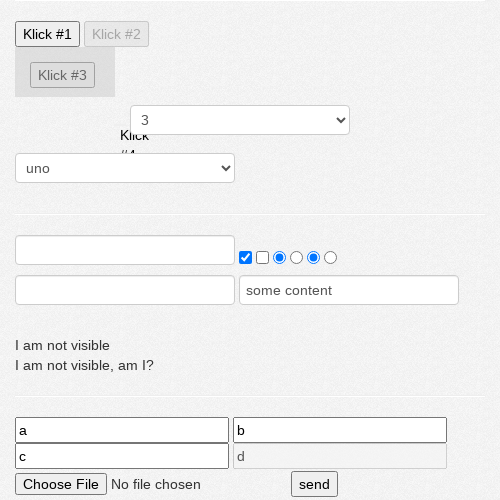